Demonstrates various element locator strategies by finding elements on a demo page using different selector methods (xpath, CSS, id, name, tag, link text) without actually performing authentication.

Starting URL: https://opensource-demo.orangehrmlive.com/

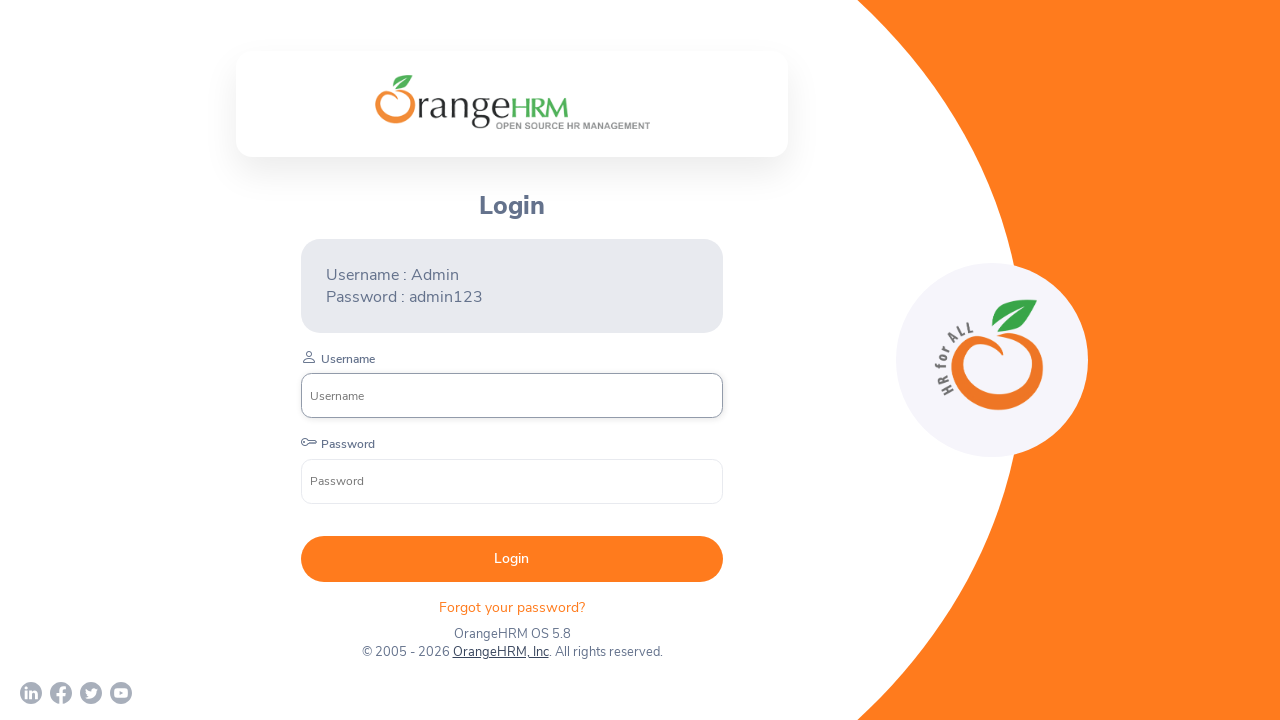

Waited for page to load (networkidle)
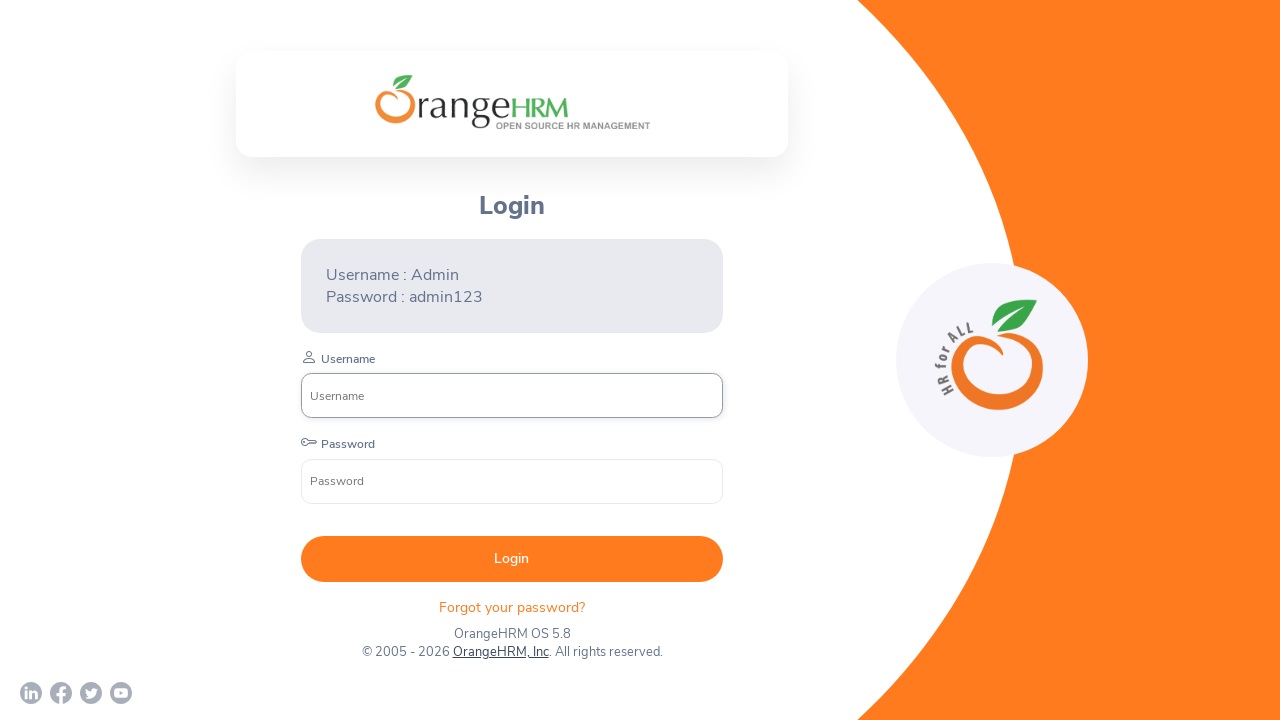

Filled username field with 'Admin' using xpath locator on //input[@name='username']
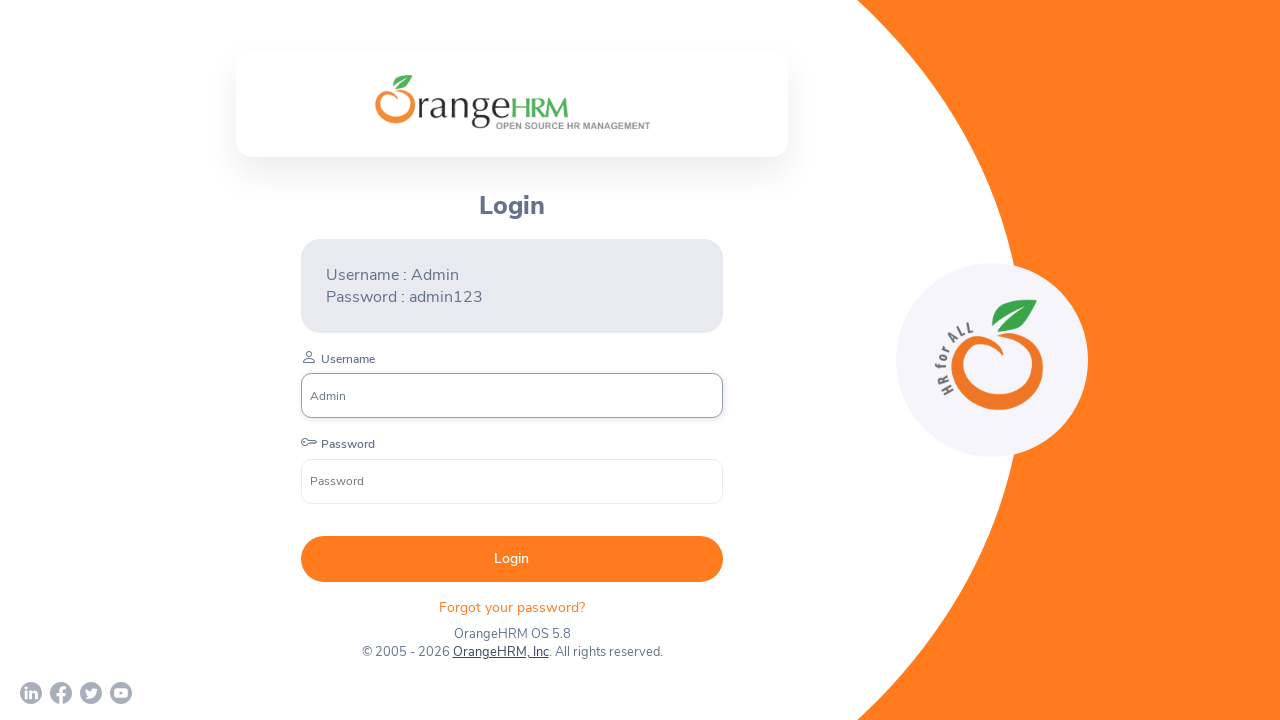

Cleared username field using xpath locator on //input[@name='username']
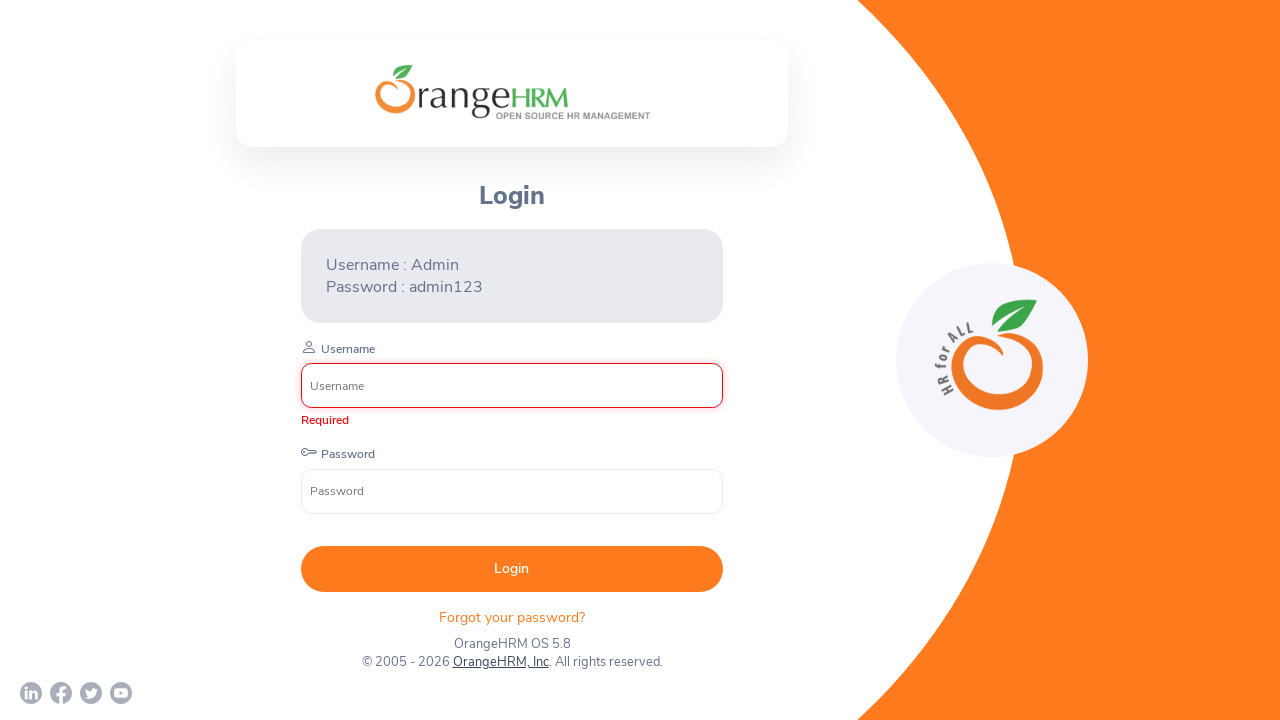

Located Login button using xpath selector
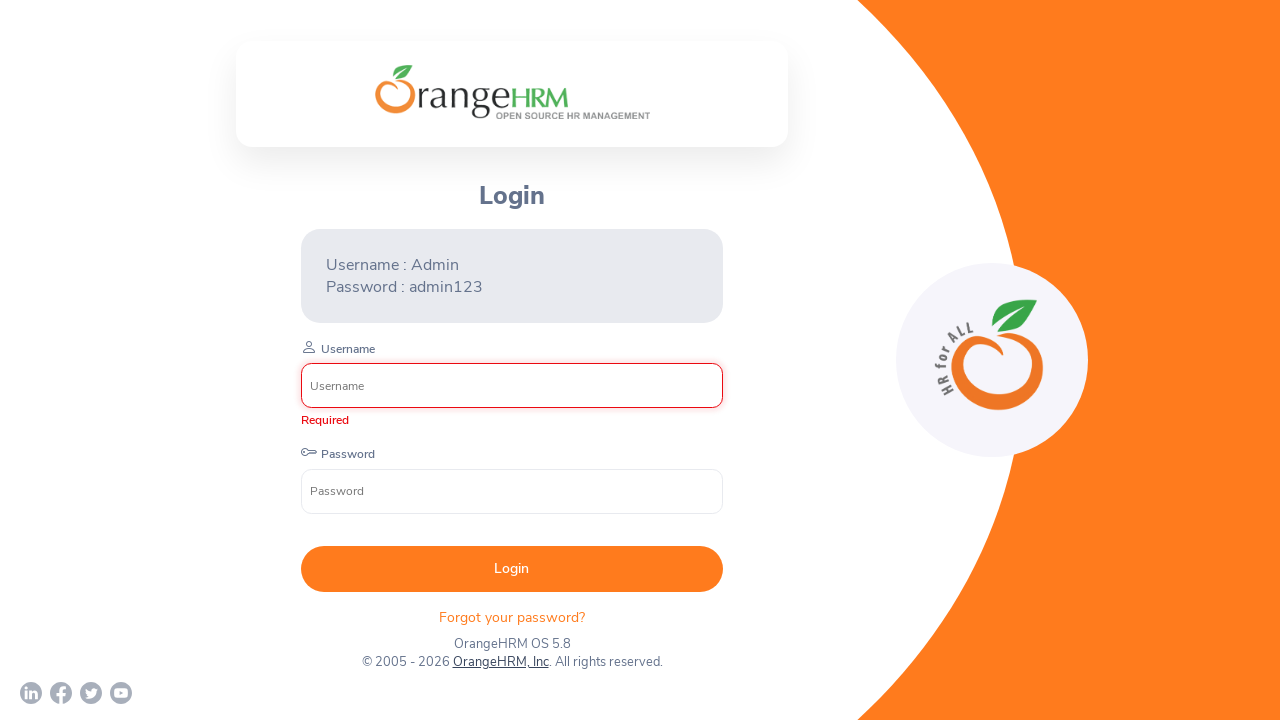

Located submit button using CSS selector
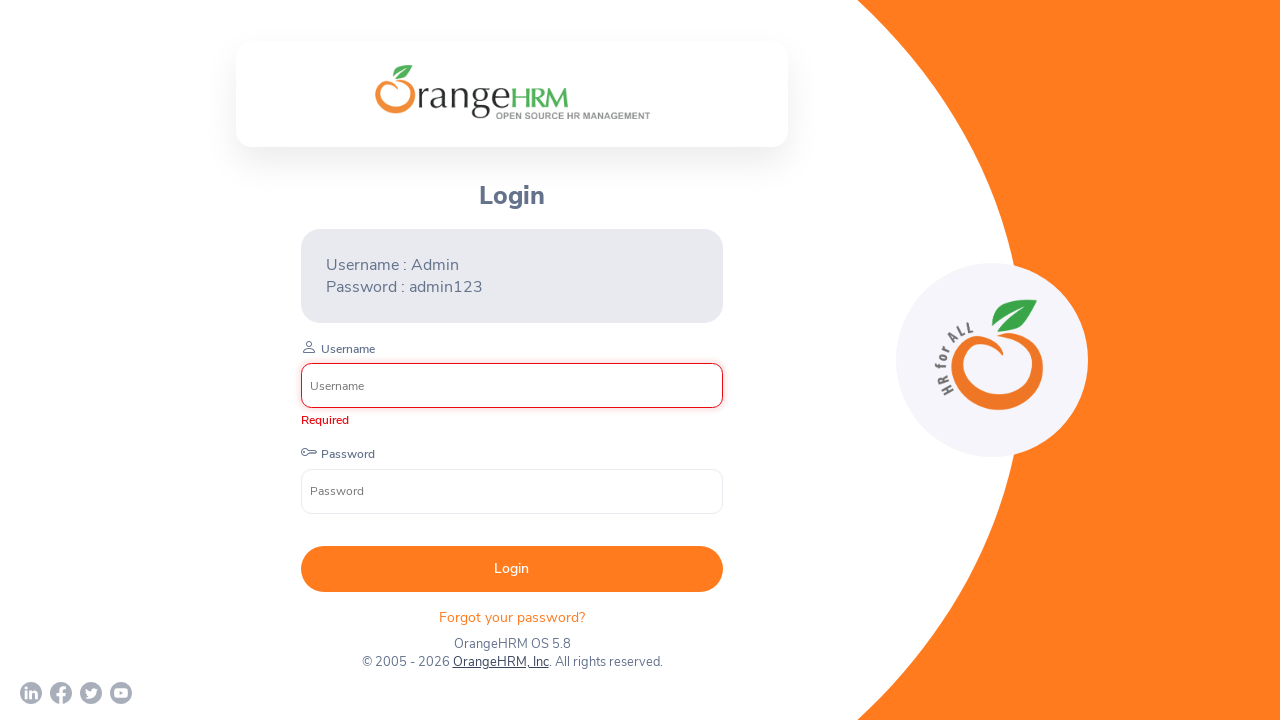

Located app container element using id selector
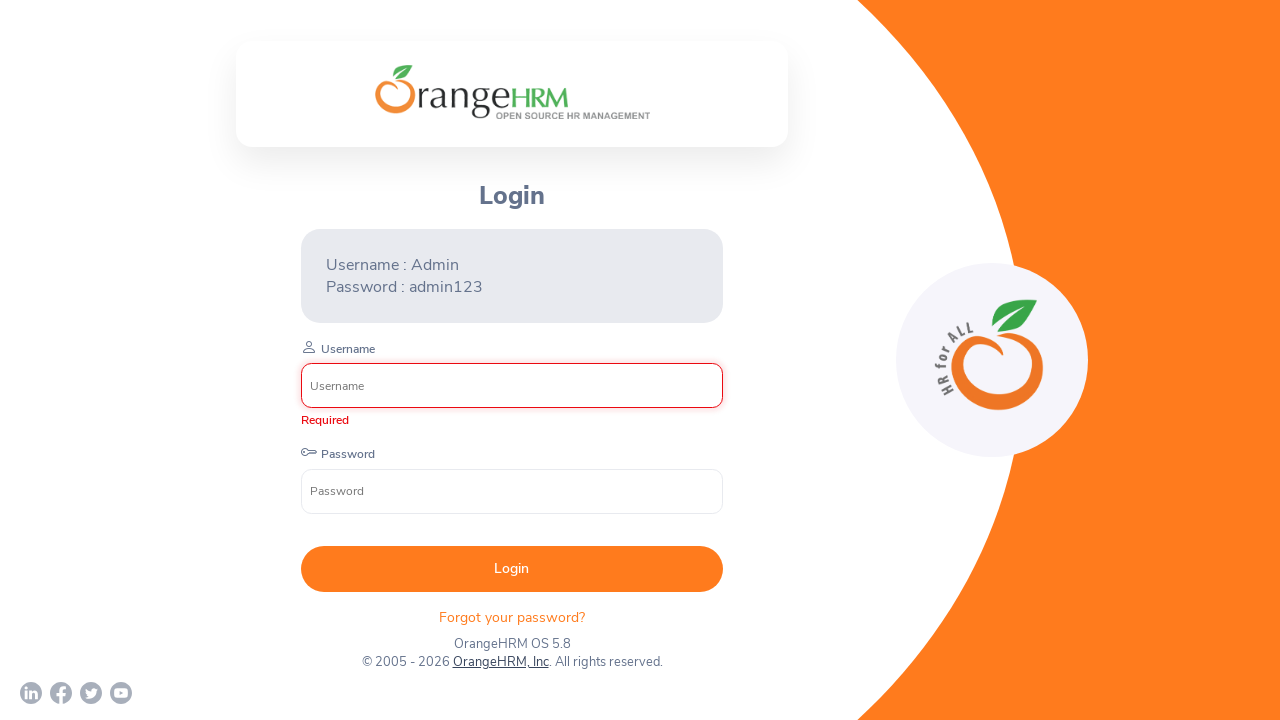

Located username input using name attribute selector
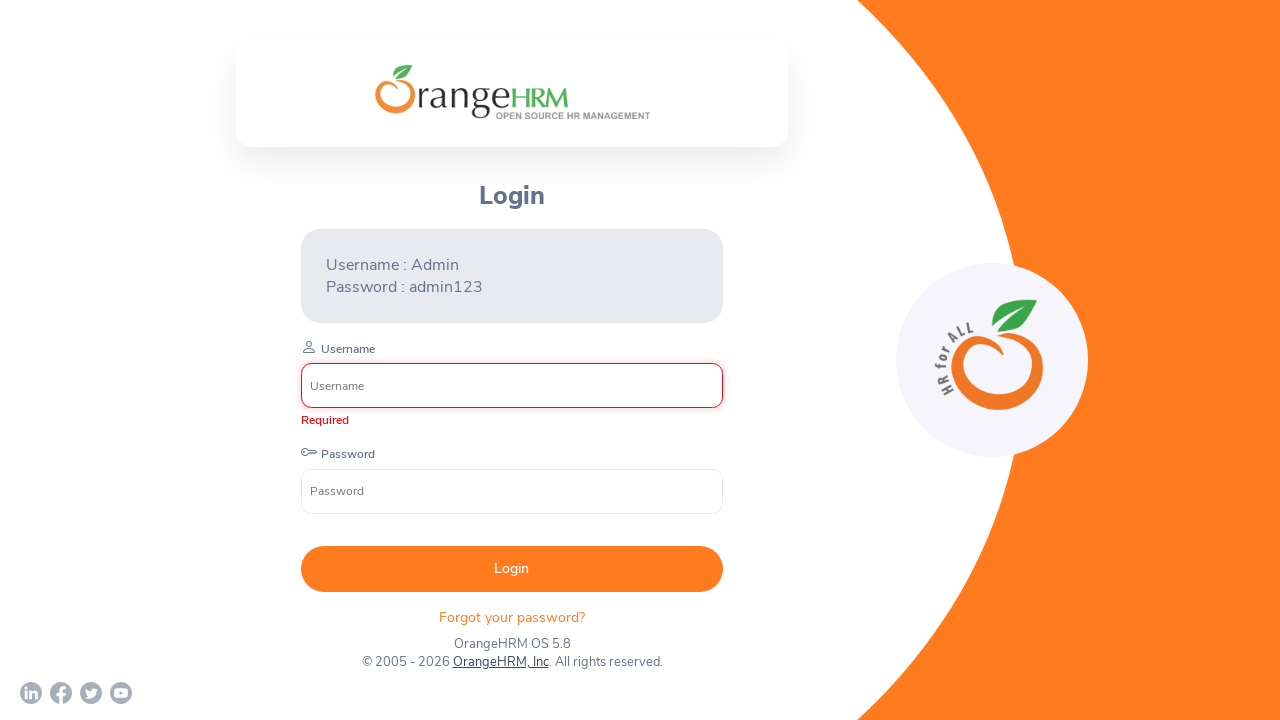

Located button element using tag name selector
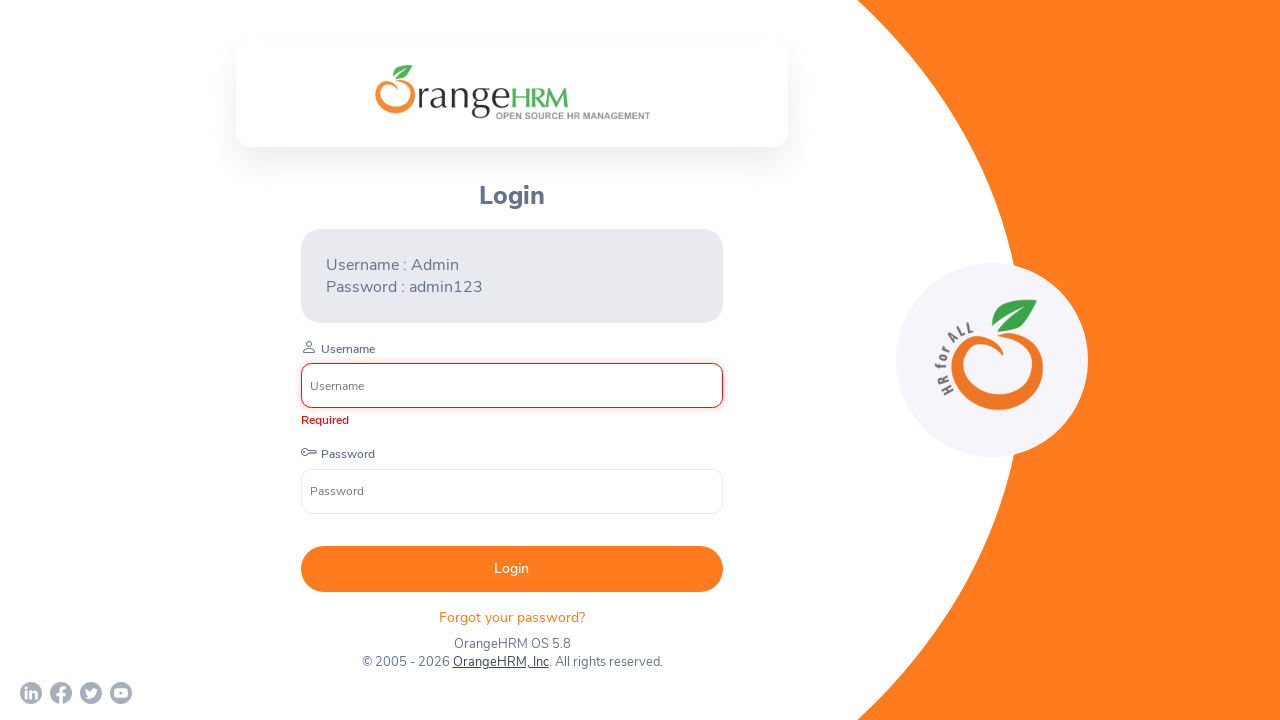

Located OrangeHRM text element using text selector
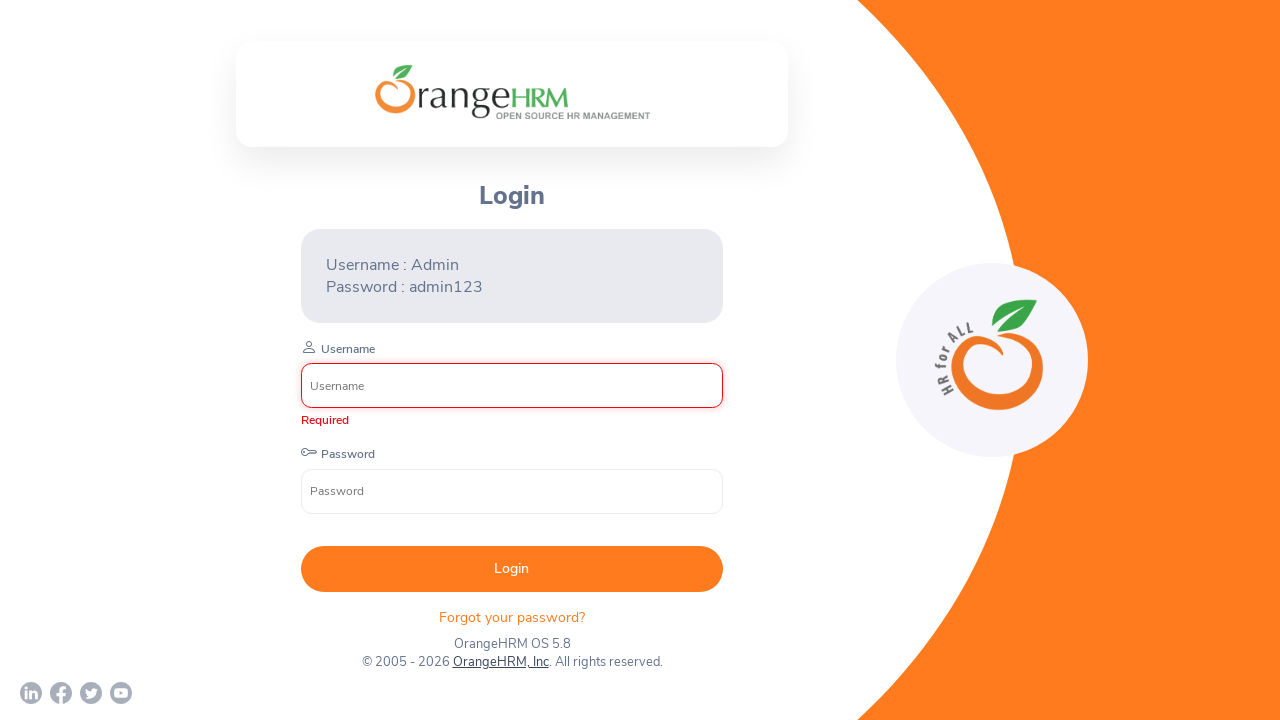

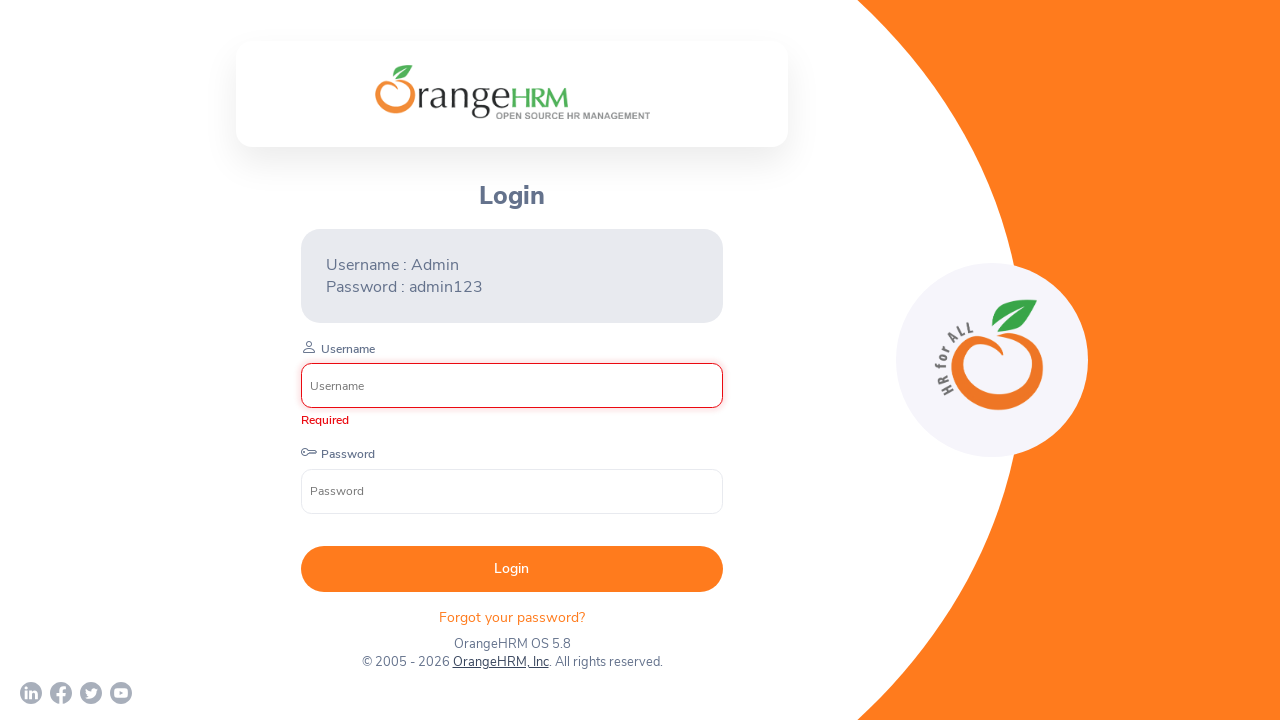